Tests Python.org search functionality by entering a search query and clicking the submit button

Starting URL: https://www.python.org

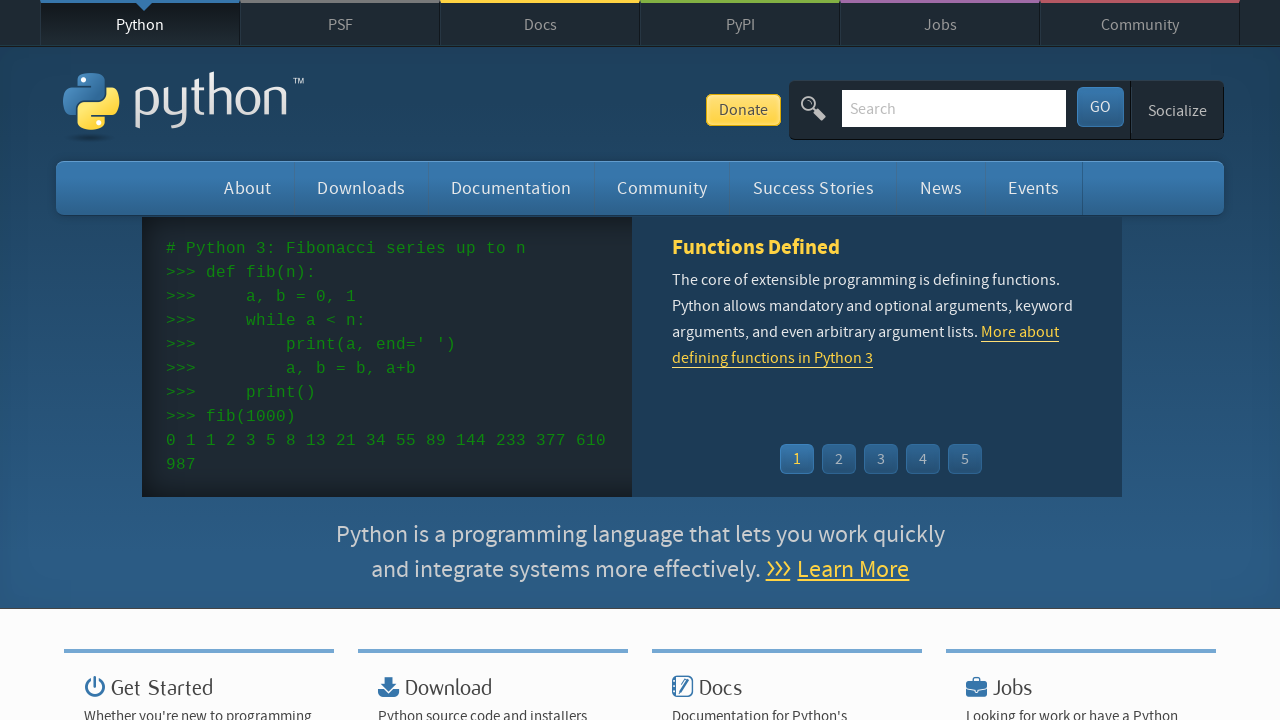

Filled search field with 'module' on #id-search-field
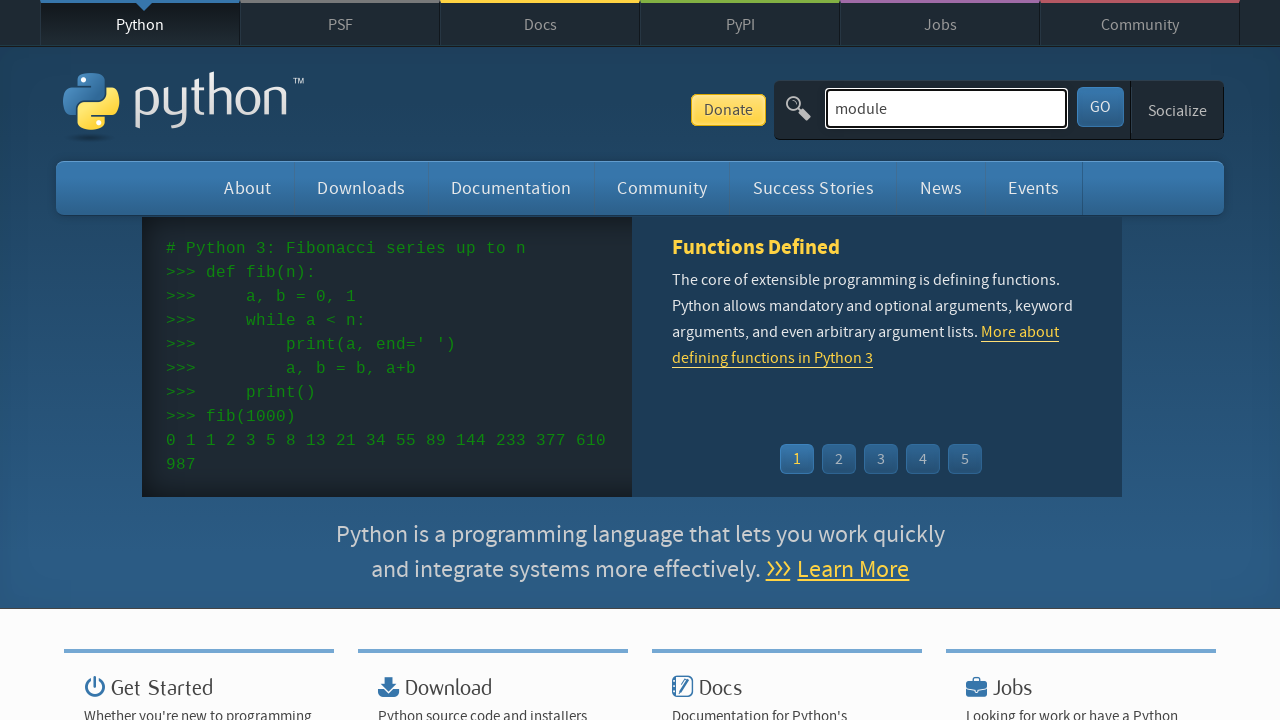

Clicked submit button to search Python.org at (1100, 107) on #submit
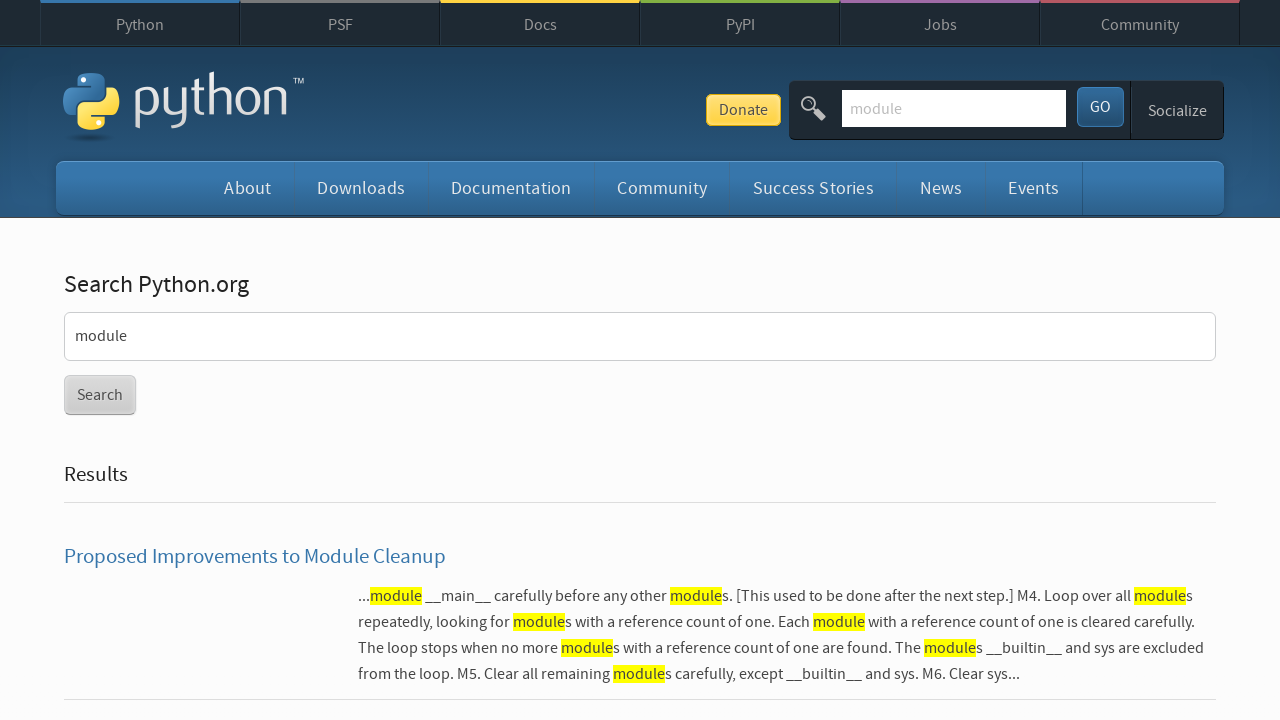

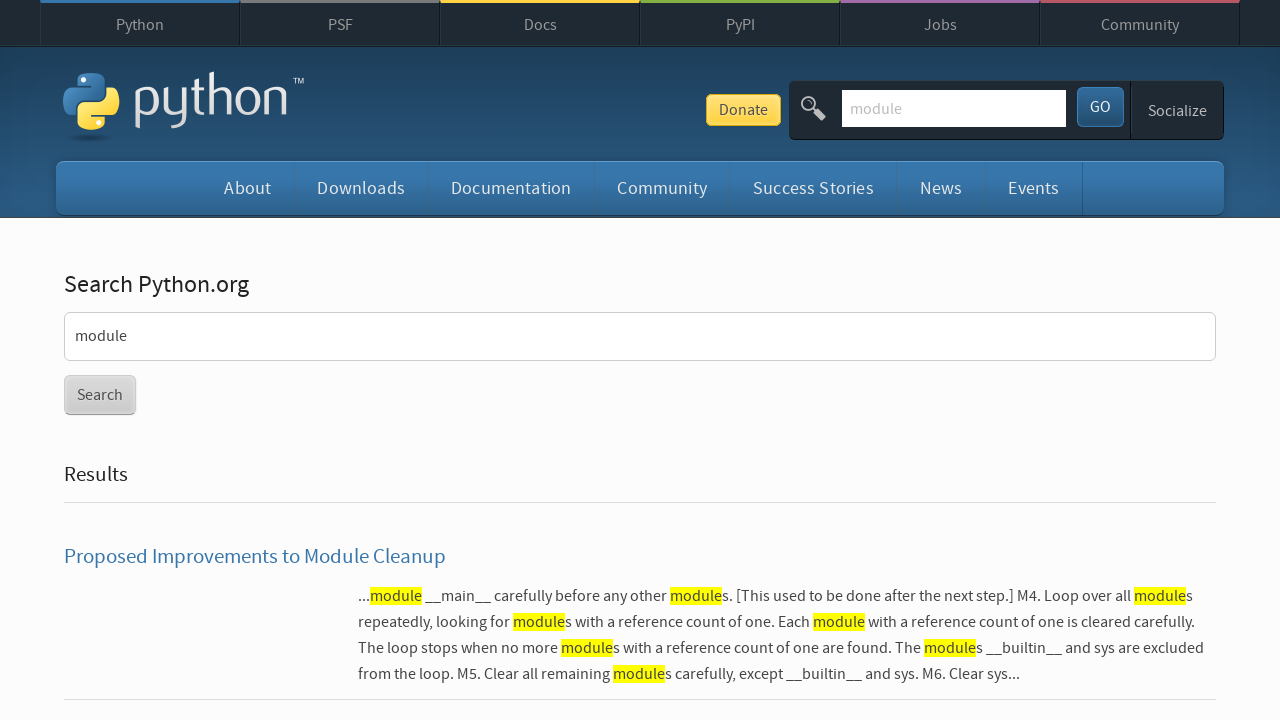